Tests that edits are cancelled when pressing Escape key

Starting URL: https://demo.playwright.dev/todomvc

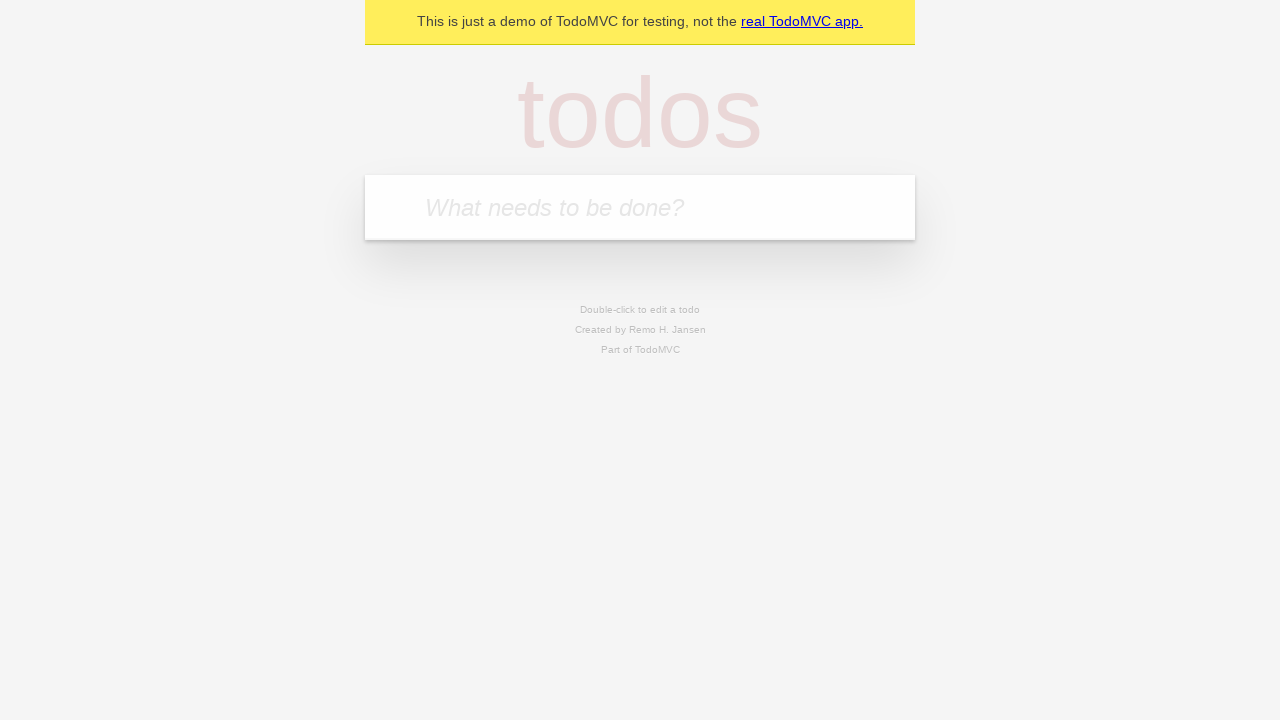

Filled new todo input with 'buy some cheese' on internal:attr=[placeholder="What needs to be done?"i]
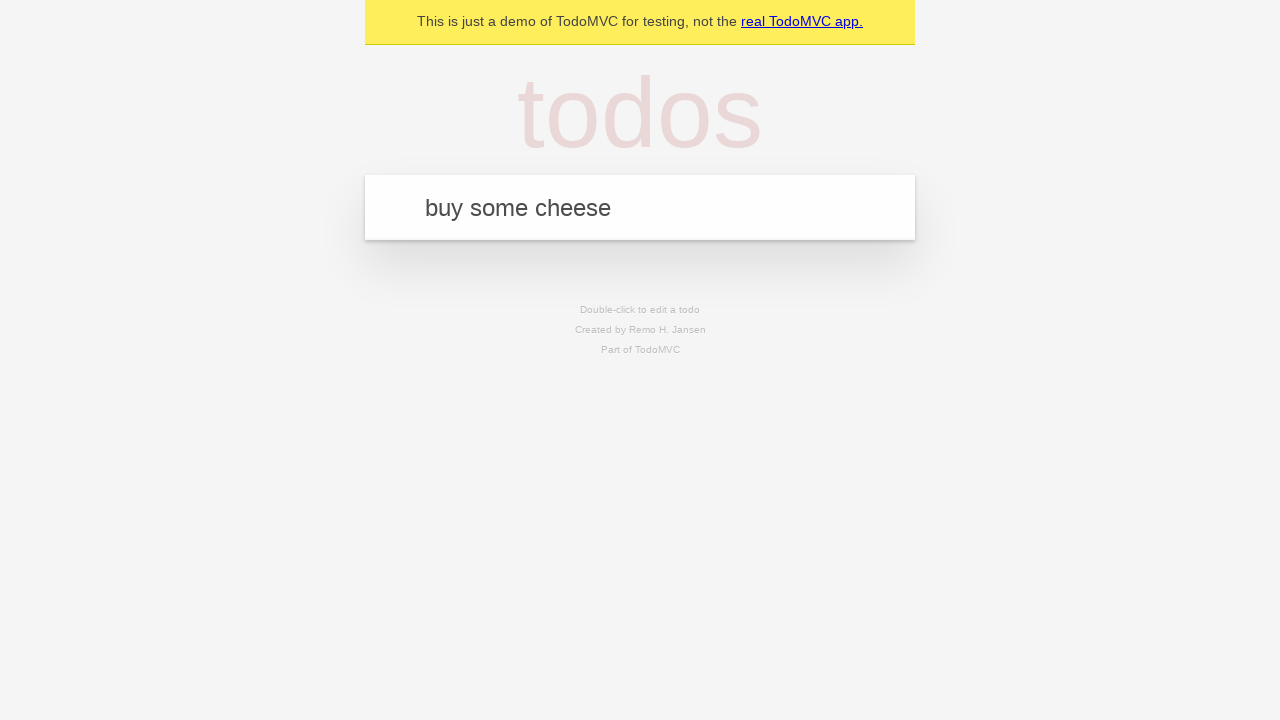

Pressed Enter to create todo 'buy some cheese' on internal:attr=[placeholder="What needs to be done?"i]
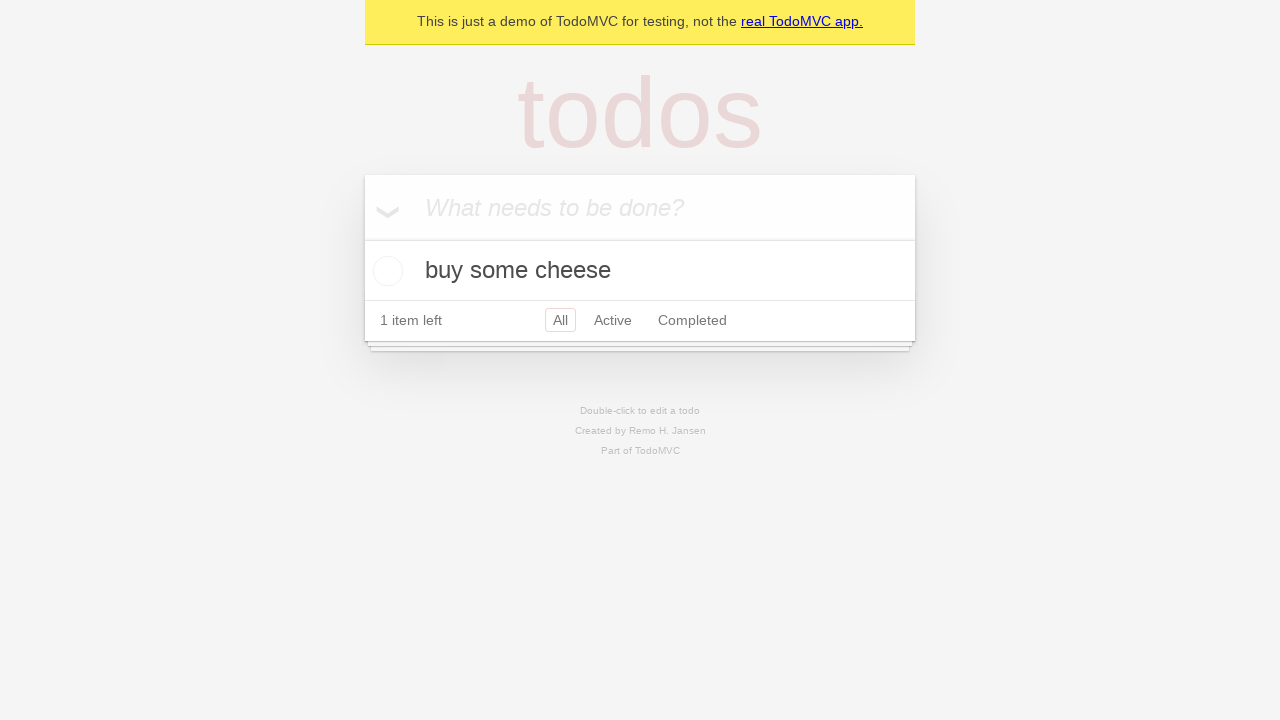

Filled new todo input with 'feed the cat' on internal:attr=[placeholder="What needs to be done?"i]
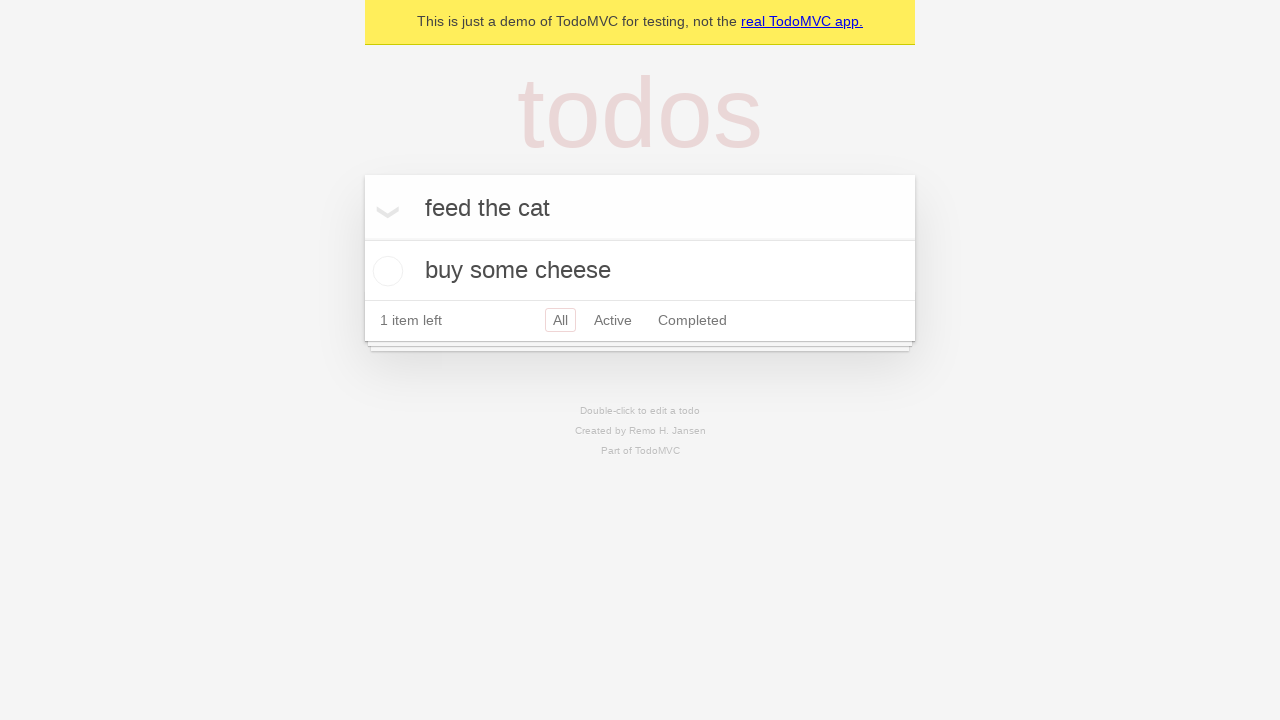

Pressed Enter to create todo 'feed the cat' on internal:attr=[placeholder="What needs to be done?"i]
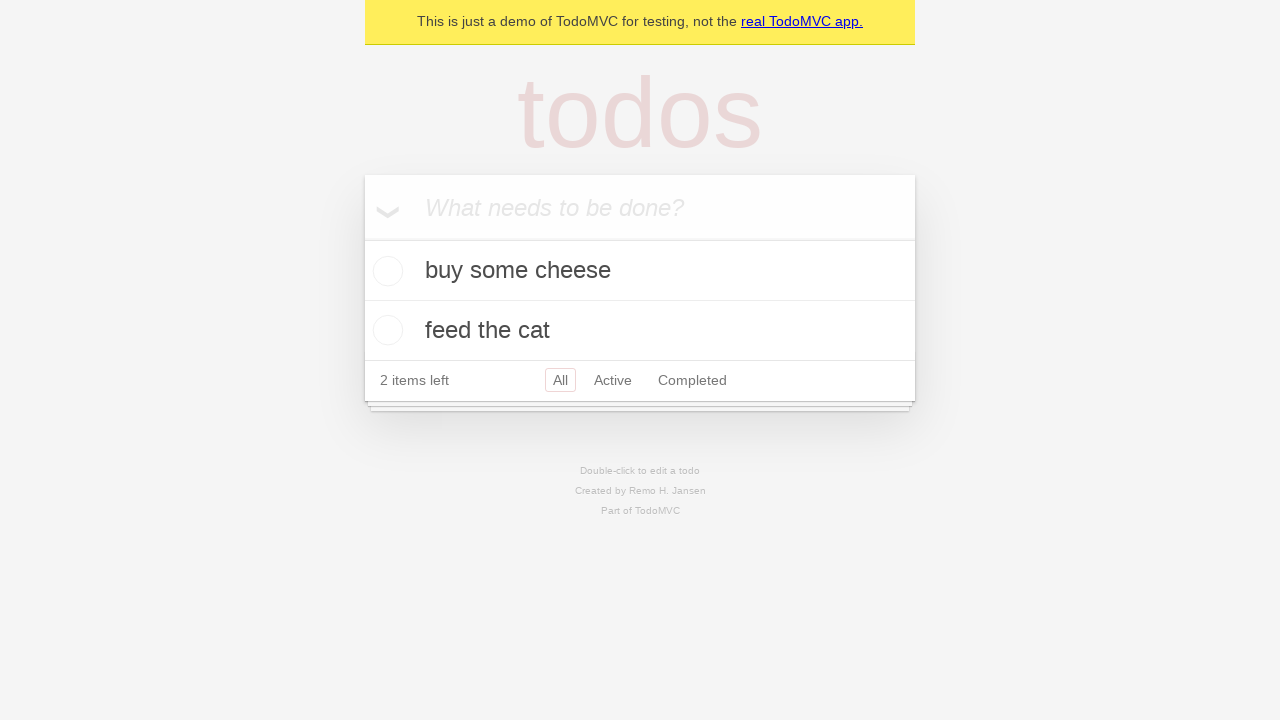

Filled new todo input with 'book a doctors appointment' on internal:attr=[placeholder="What needs to be done?"i]
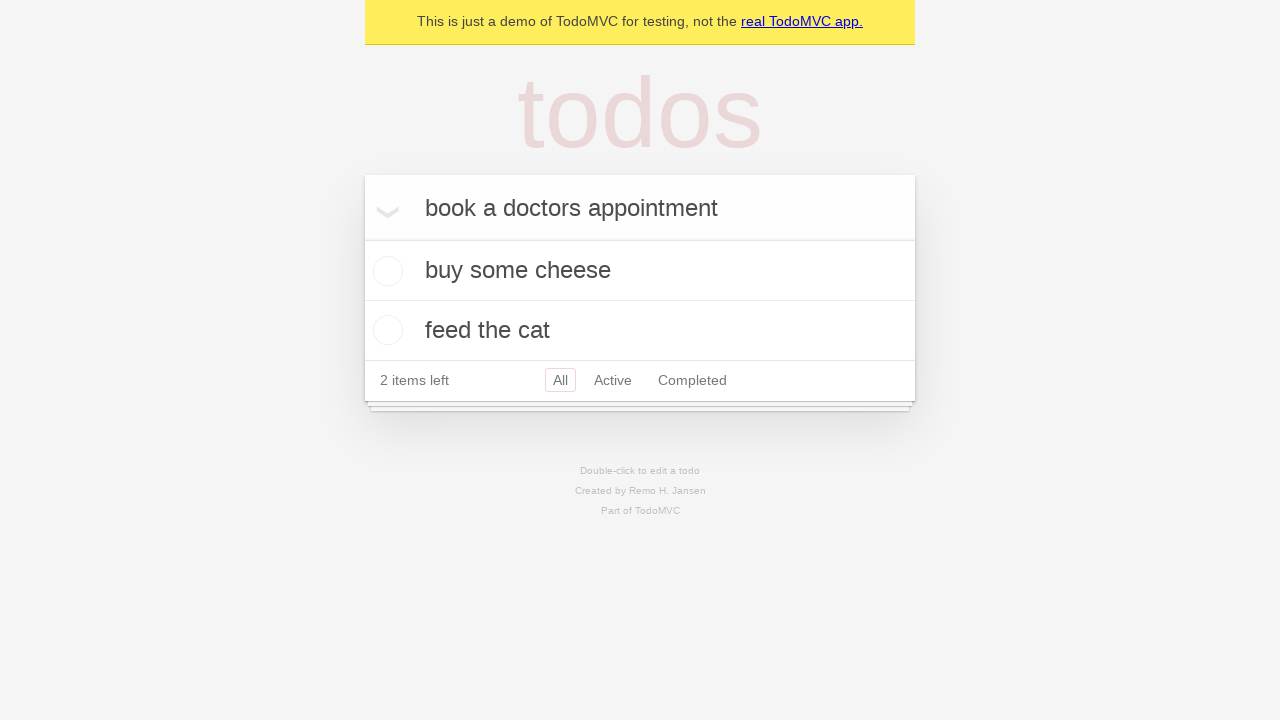

Pressed Enter to create todo 'book a doctors appointment' on internal:attr=[placeholder="What needs to be done?"i]
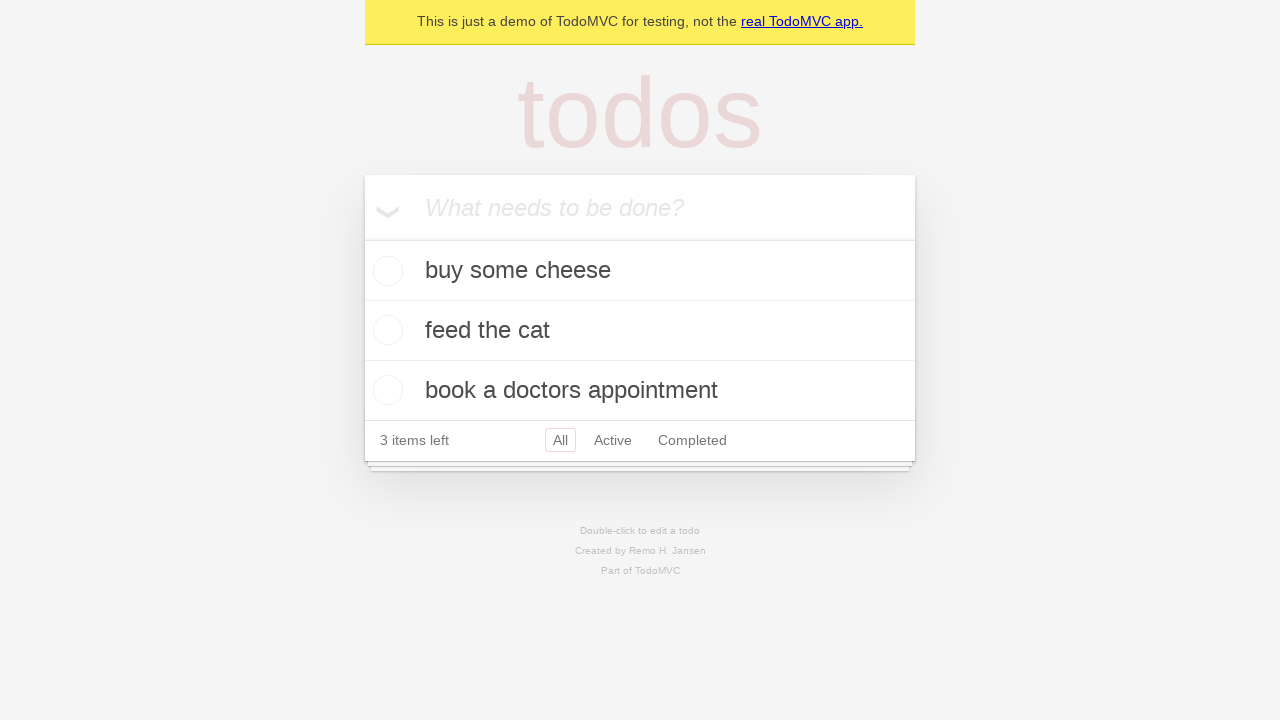

Double-clicked second todo item to enter edit mode at (640, 331) on internal:testid=[data-testid="todo-item"s] >> nth=1
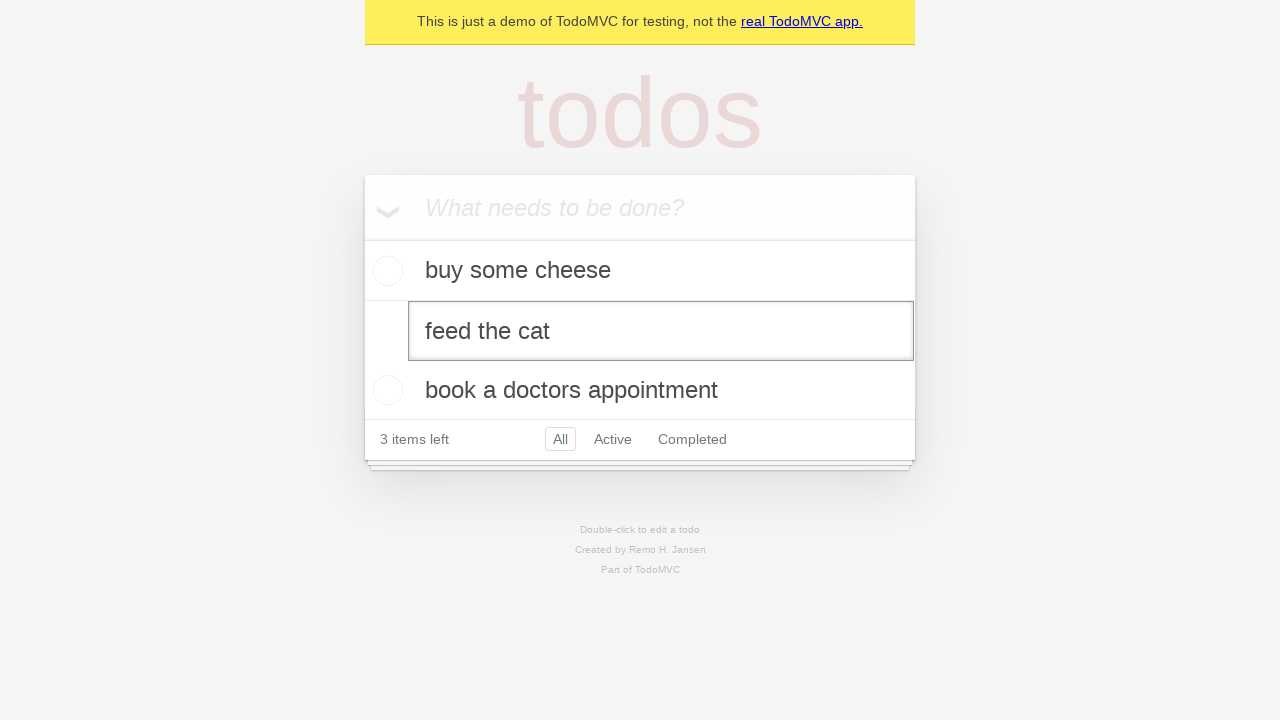

Filled edit field with 'buy some sausages' on internal:testid=[data-testid="todo-item"s] >> nth=1 >> internal:role=textbox[nam
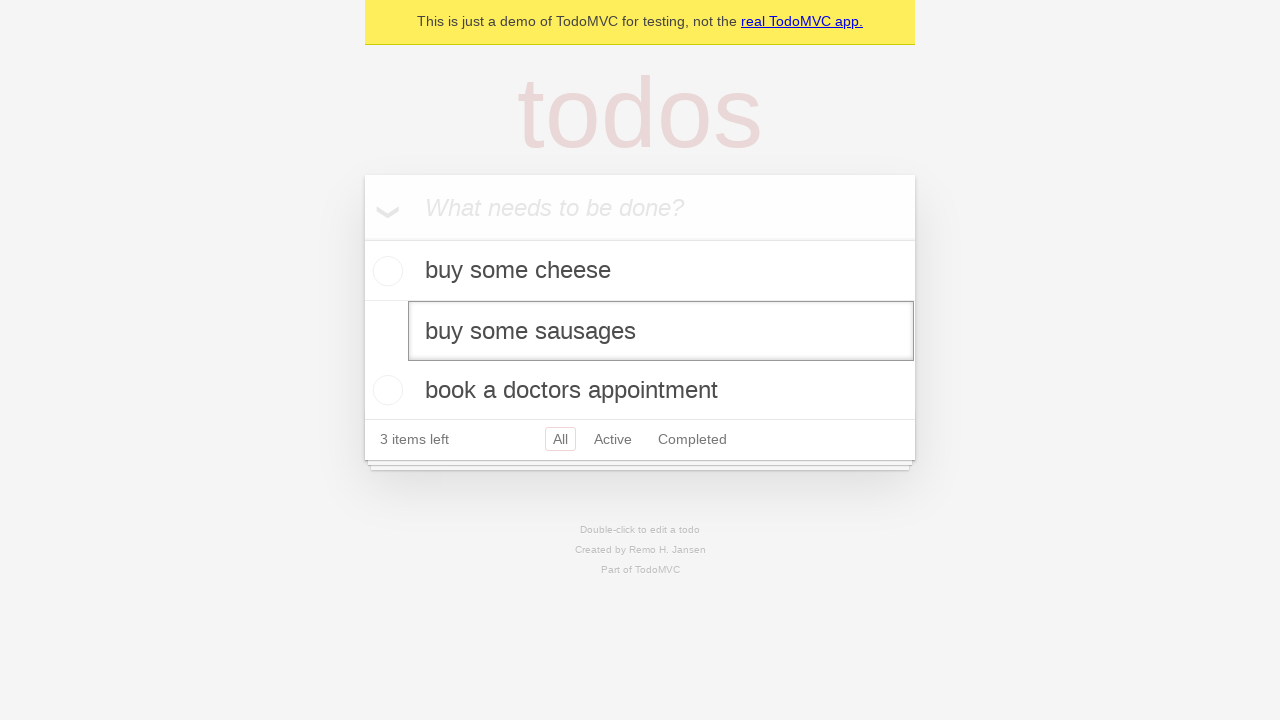

Pressed Escape to cancel edit without saving changes on internal:testid=[data-testid="todo-item"s] >> nth=1 >> internal:role=textbox[nam
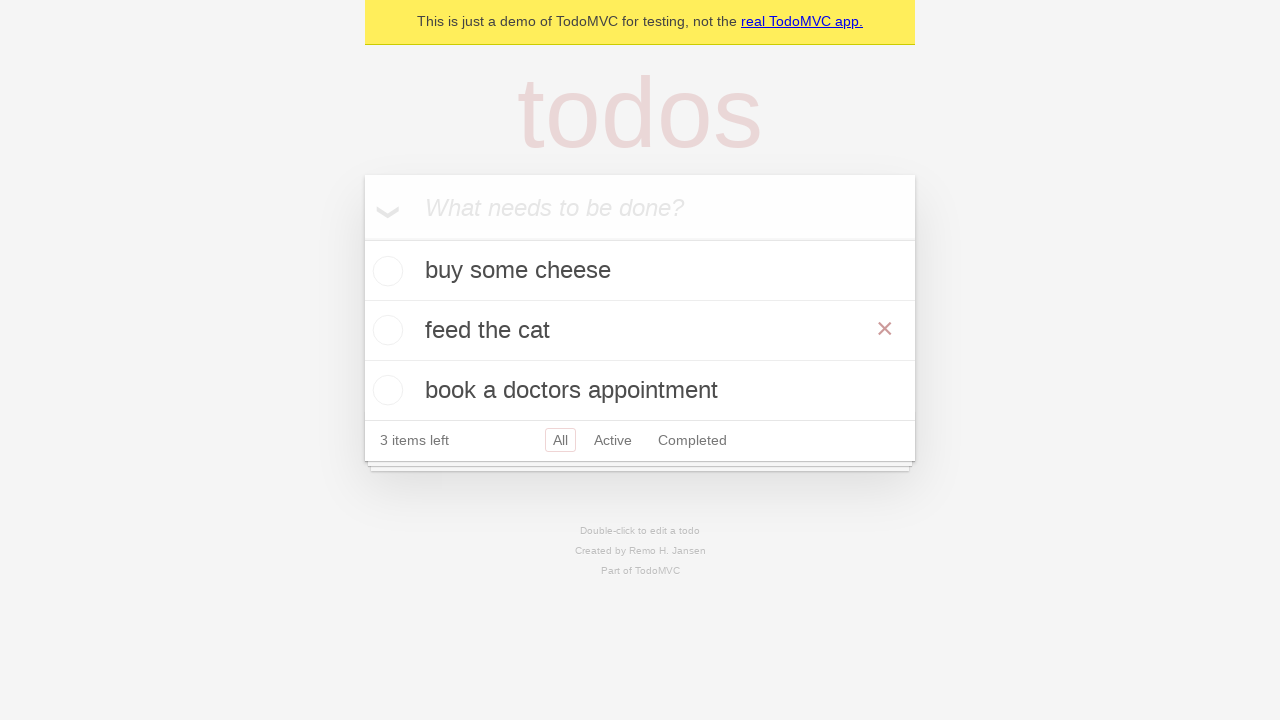

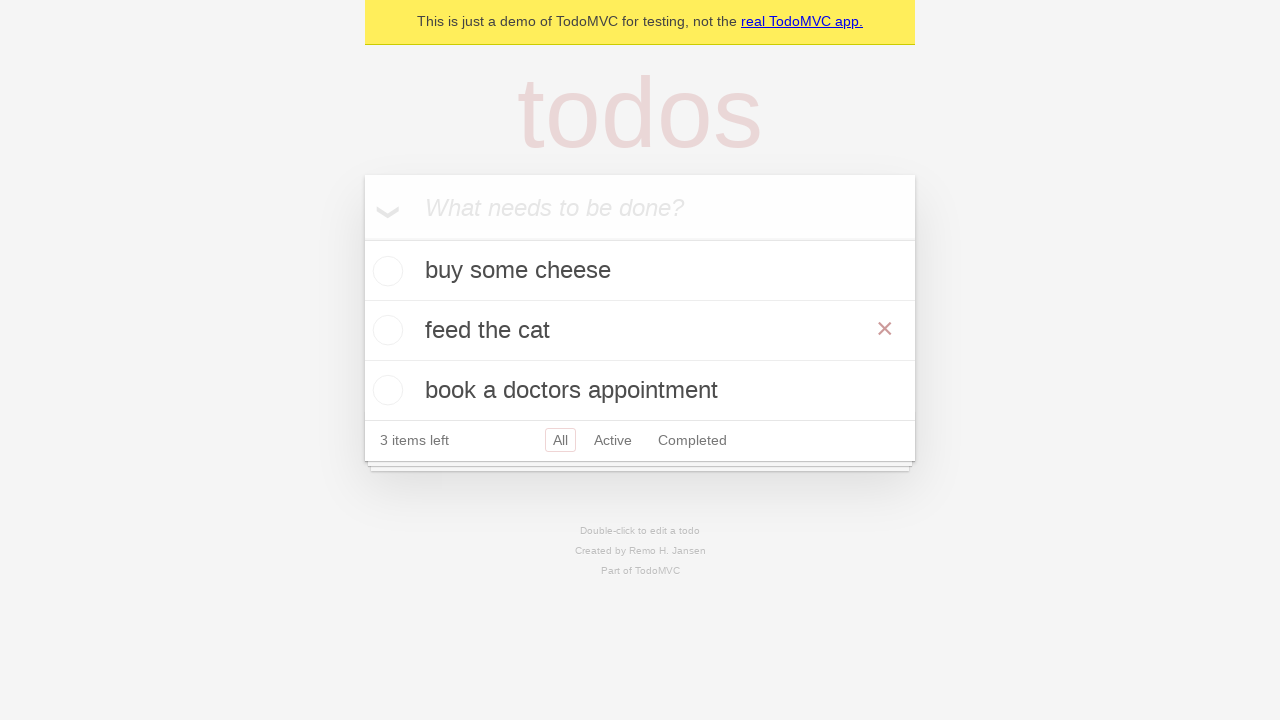